Unit test that searches Python.org for "pycon" and verifies results are displayed

Starting URL: http://www.python.org

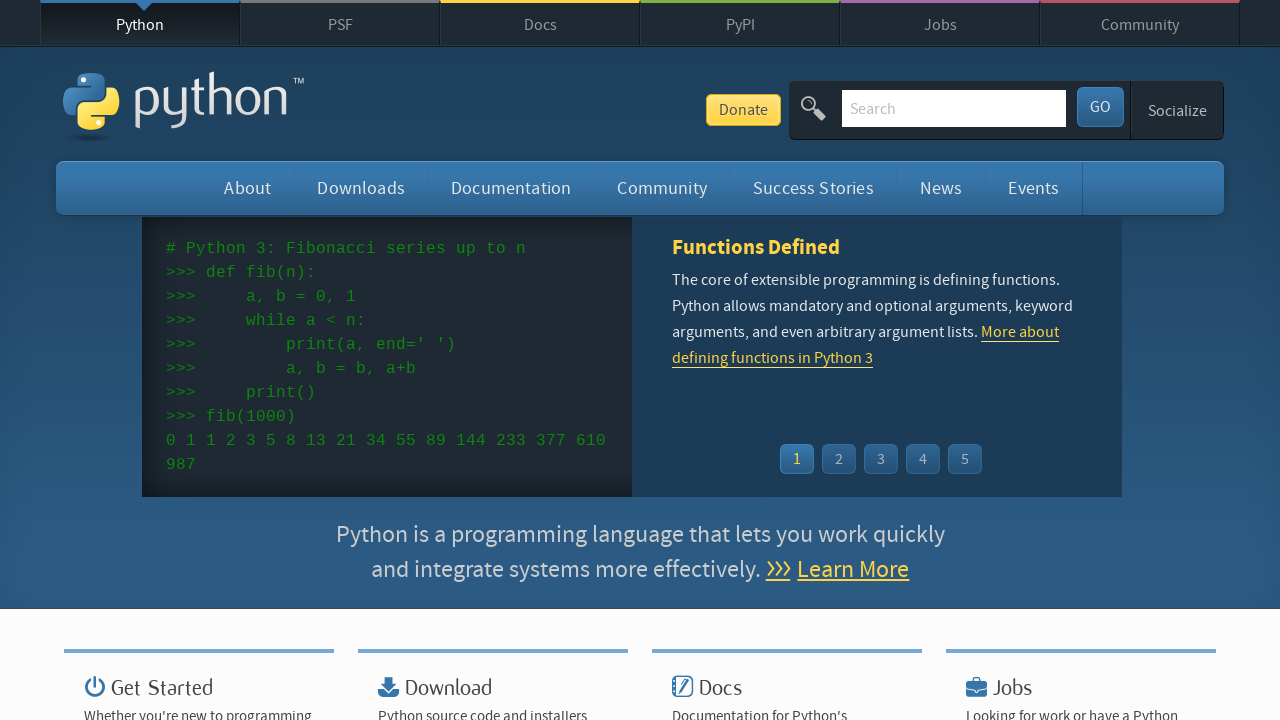

Filled search field with 'pycon' on input[name='q']
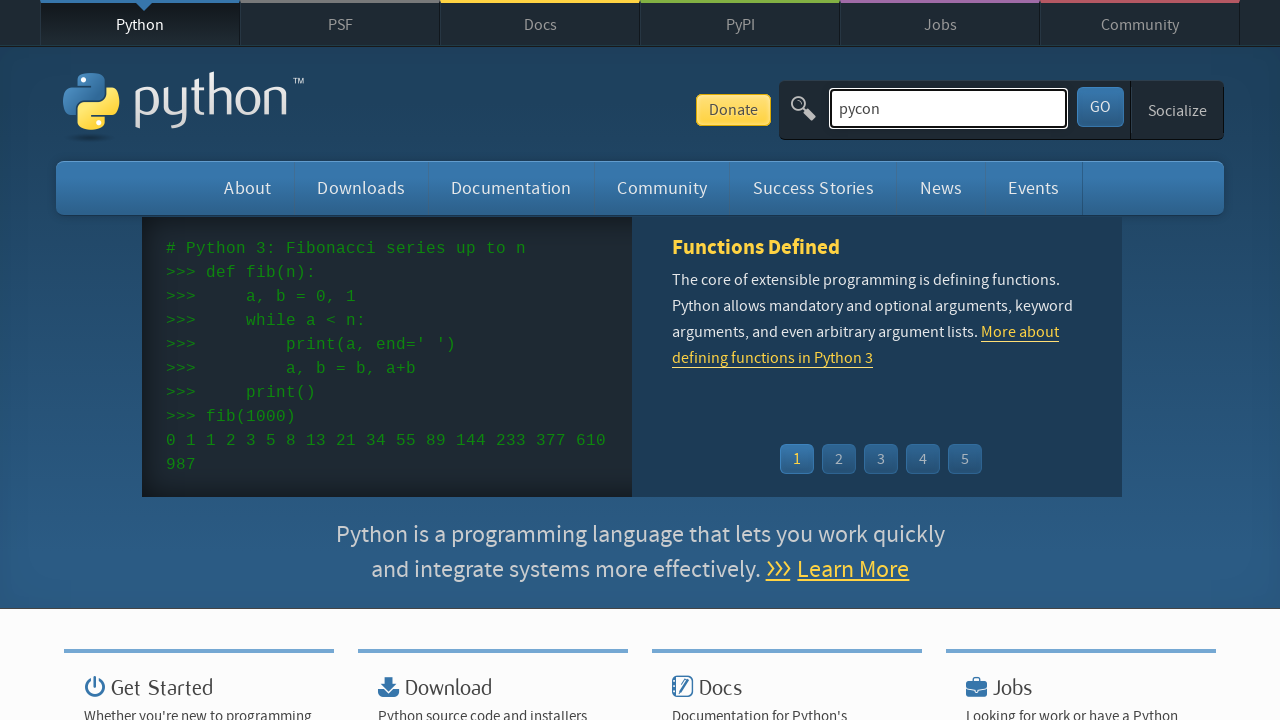

Pressed Enter to submit search on input[name='q']
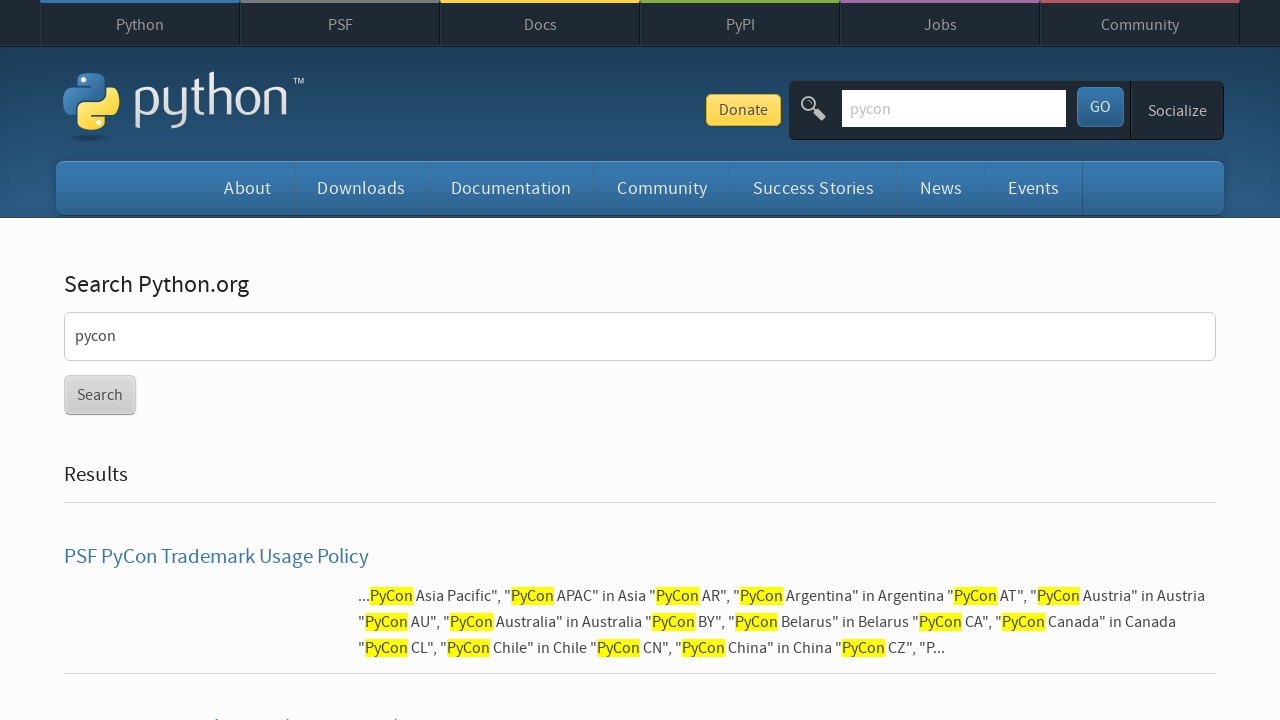

Search results page loaded (domcontentloaded)
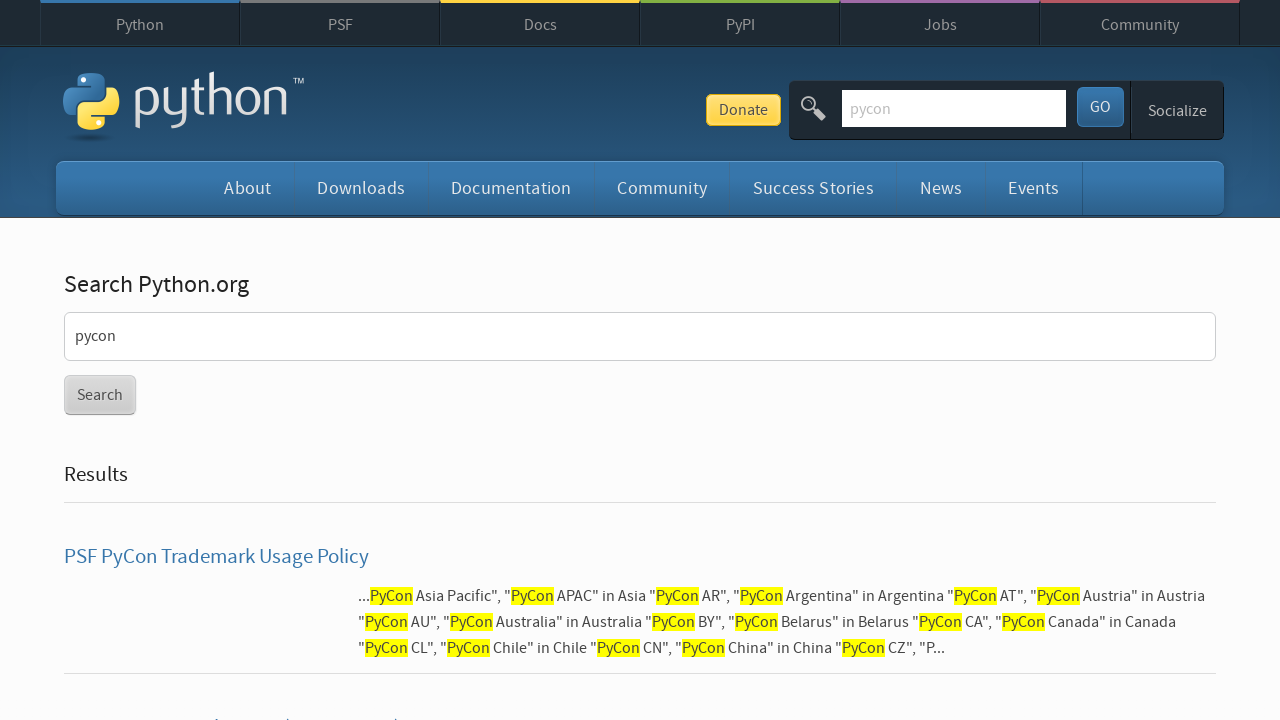

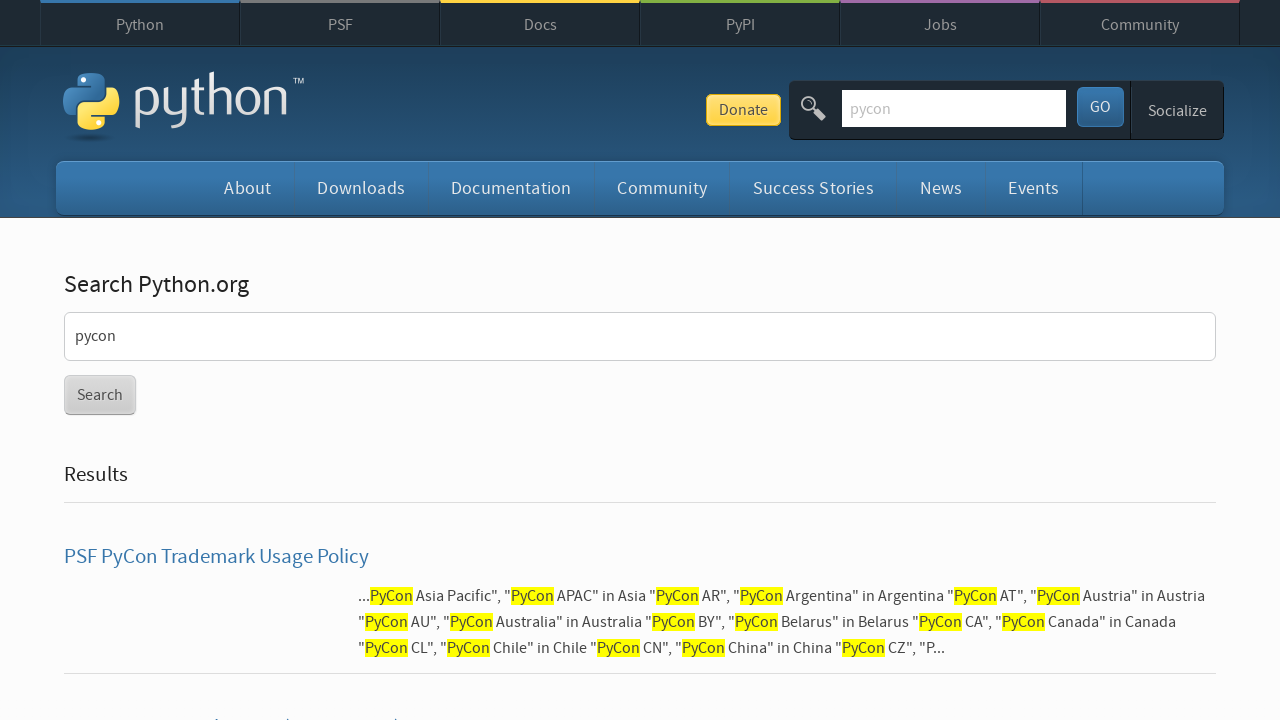